Navigates to UltraTech Cement website and verifies page title and URL are accessible

Starting URL: https://www.ultratechcement.com/

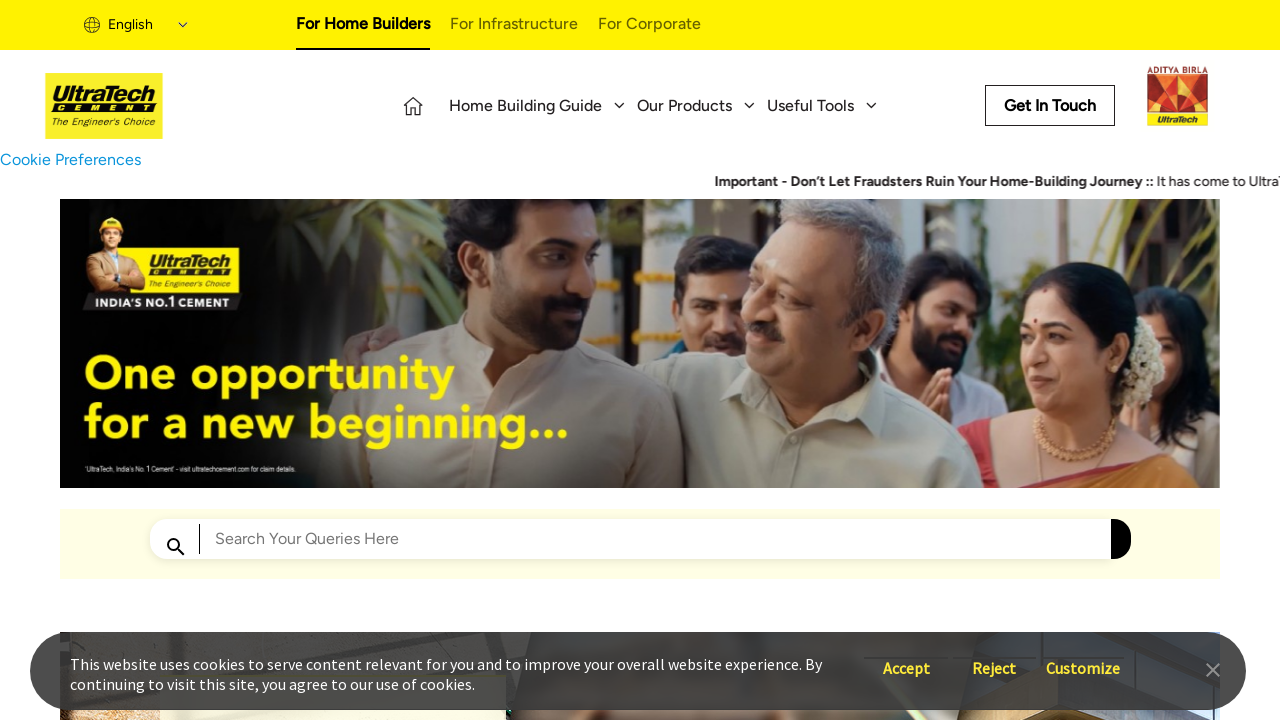

Retrieved page title
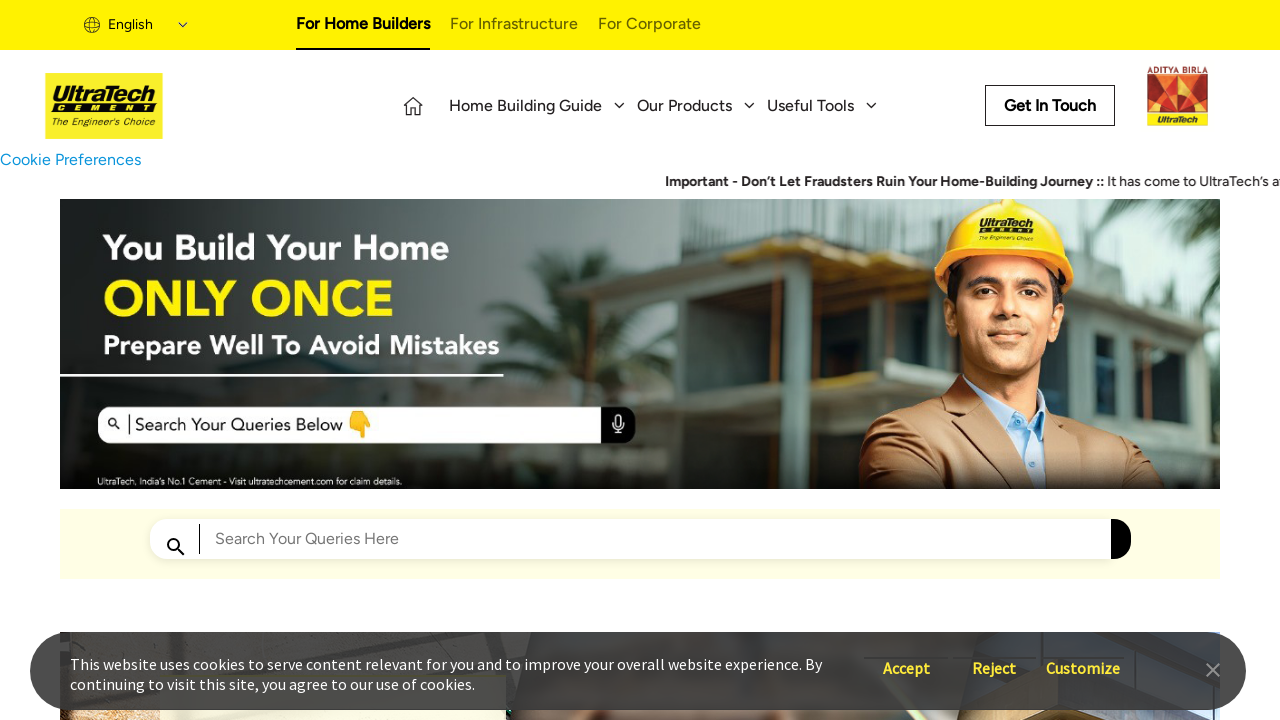

Verified page title is accessible
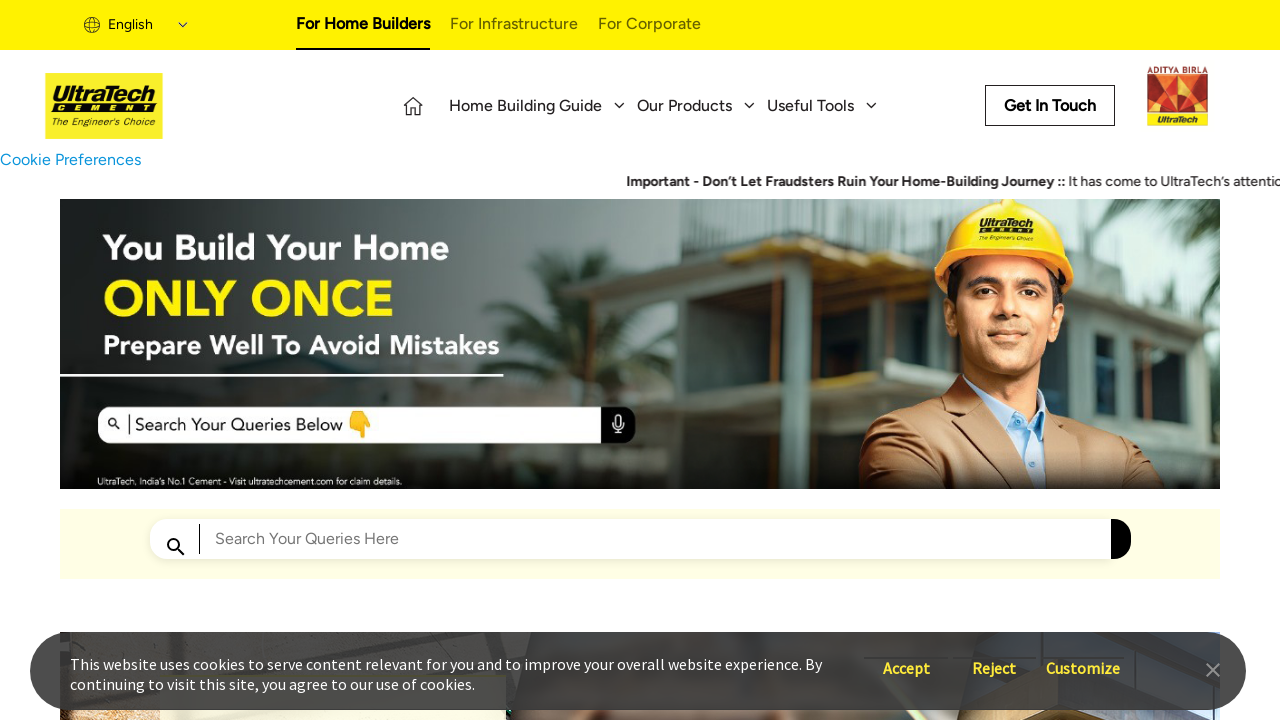

Retrieved current page URL
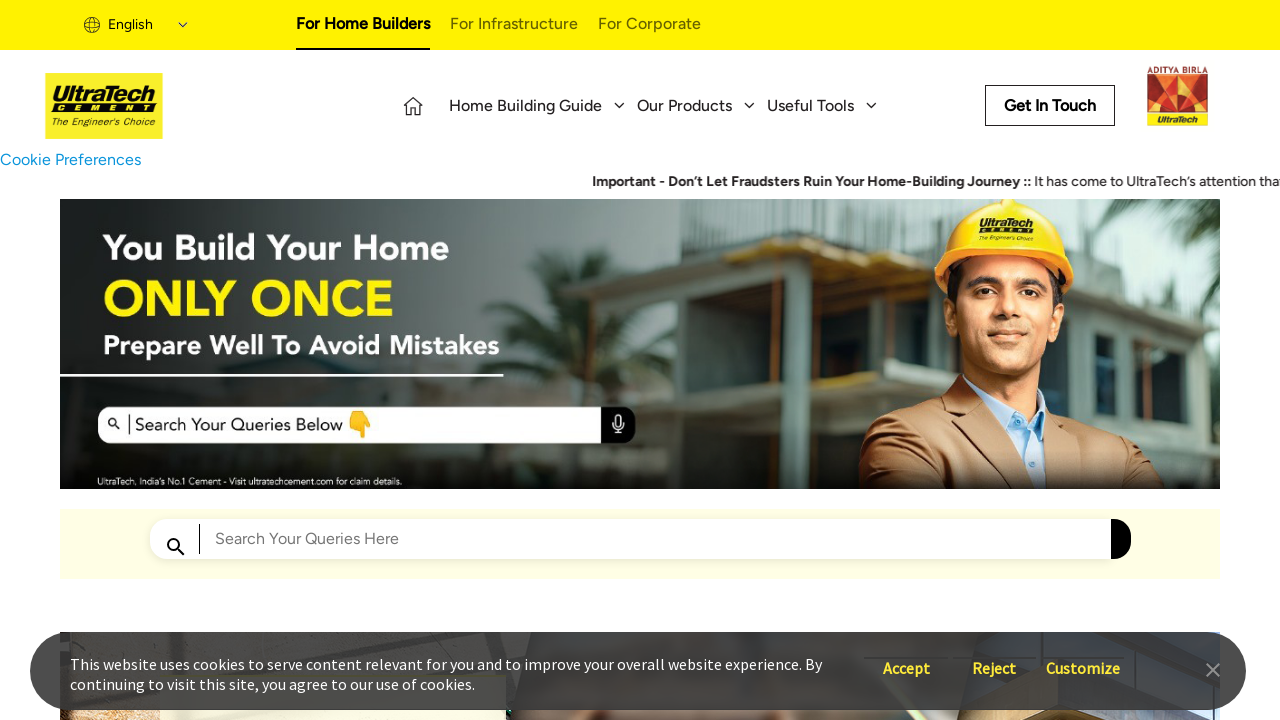

Verified current URL matches expected URL https://www.ultratechcement.com/
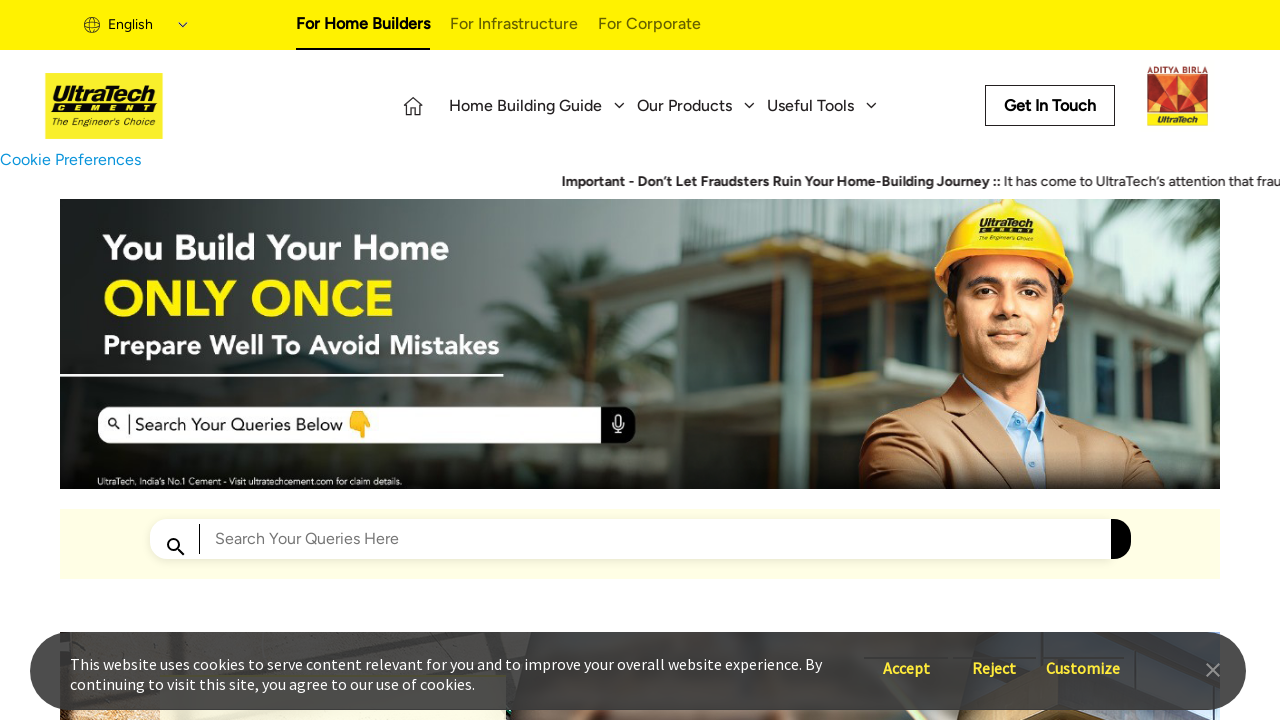

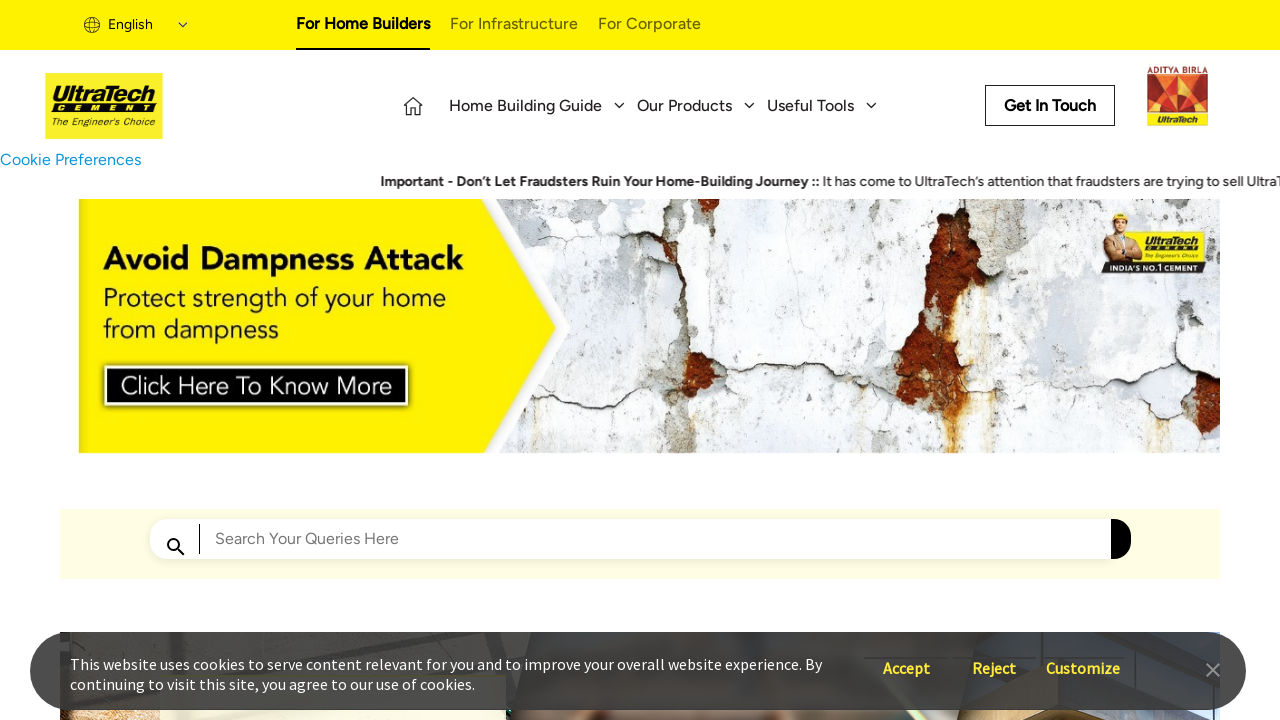